Navigates to software-testing.ru and clicks on the education/training link, then verifies the page loads correctly

Starting URL: https://software-testing.ru/

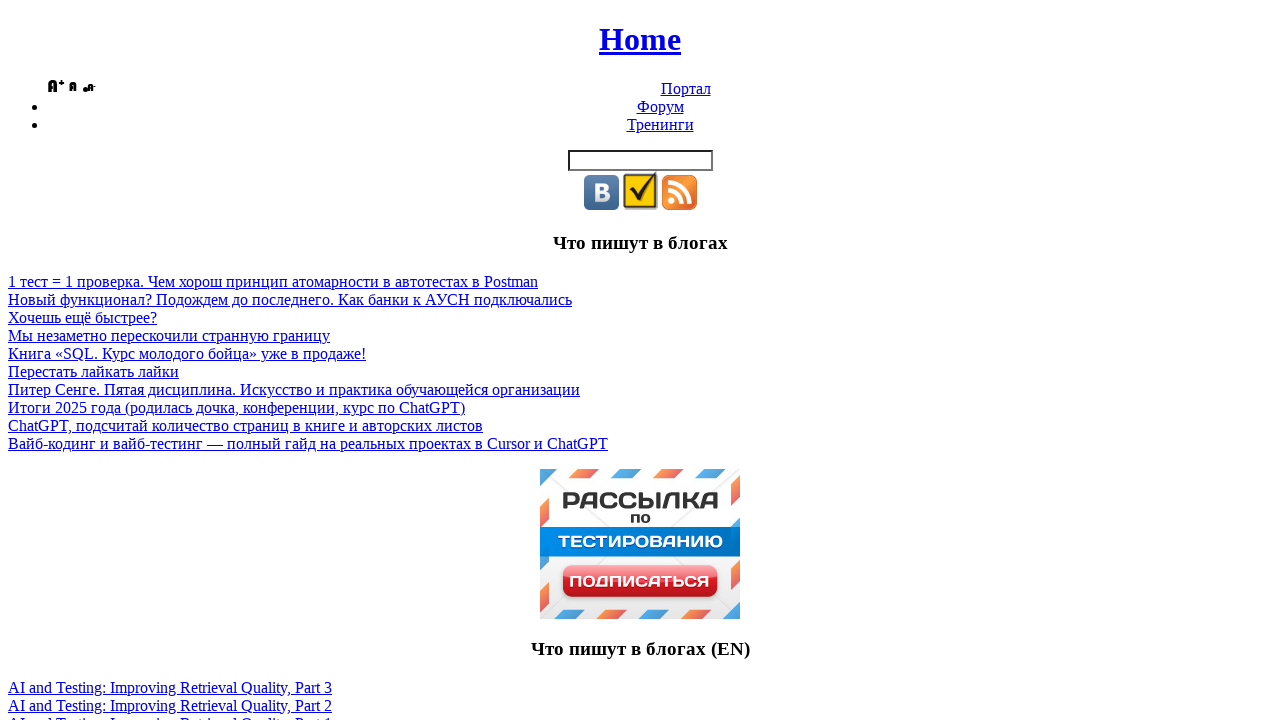

Clicked on the education/training link at (660, 124) on a[href*='/edu/']
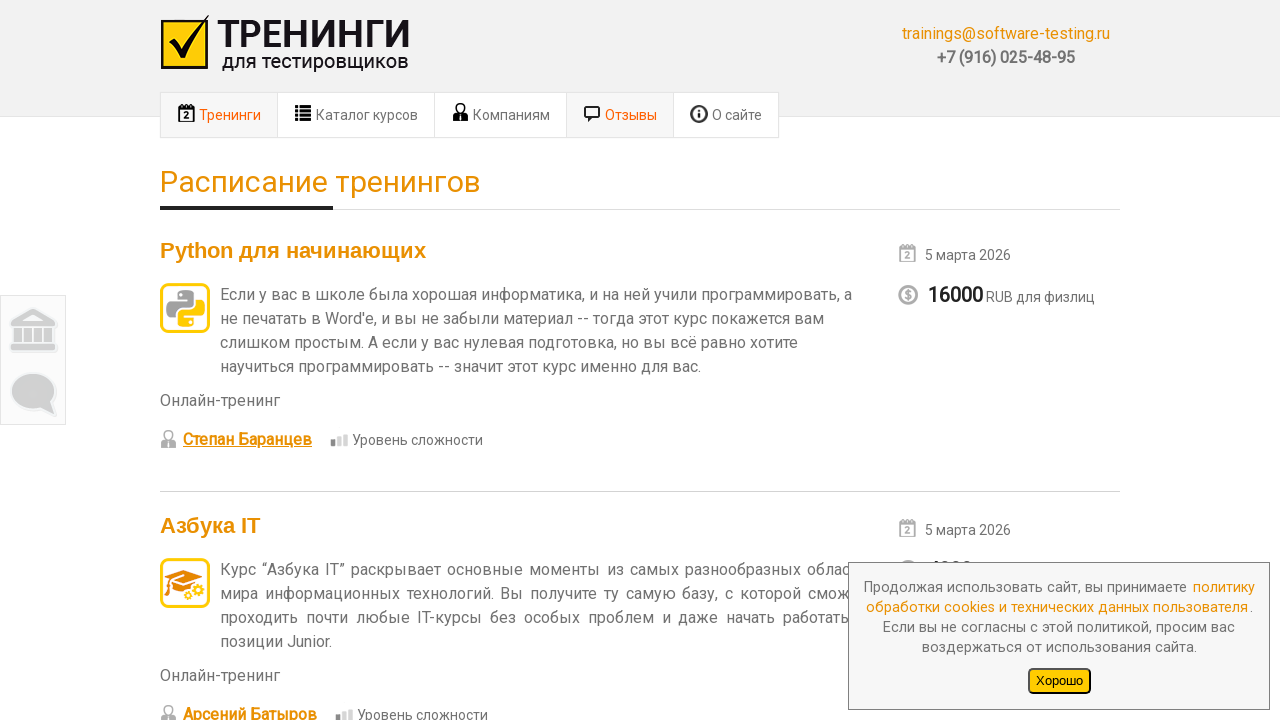

Education page loaded and main container element is present
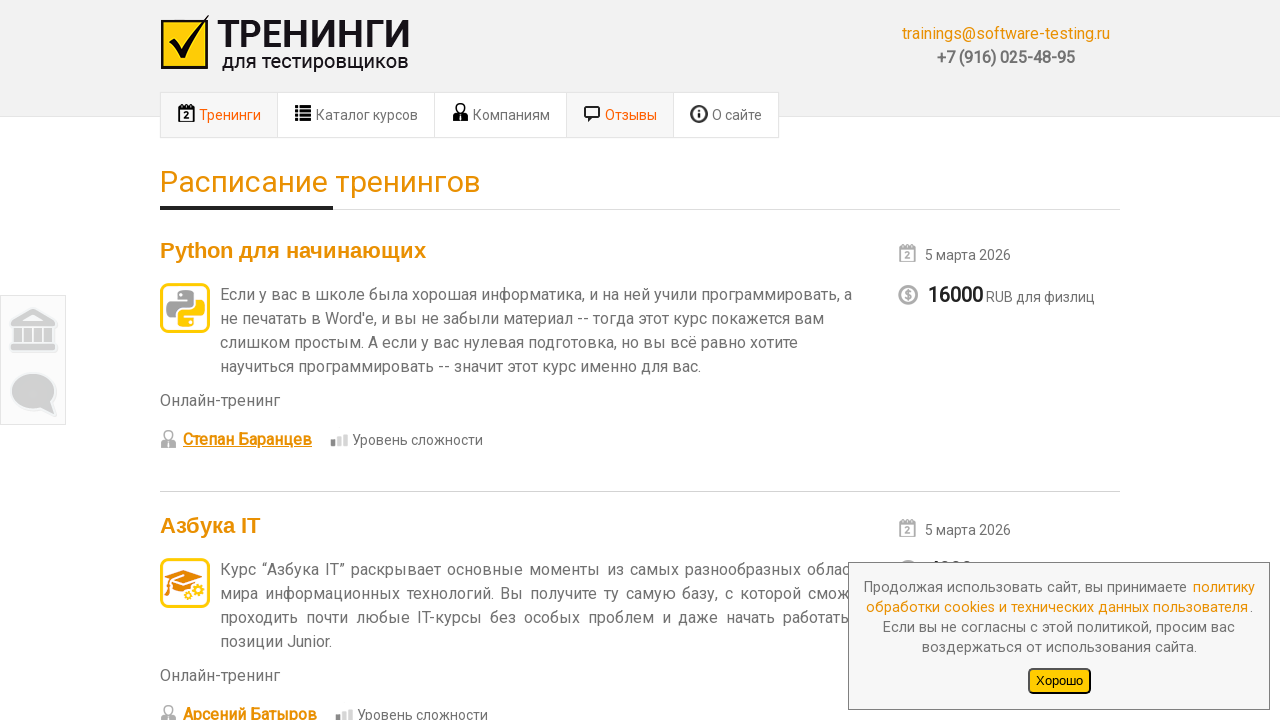

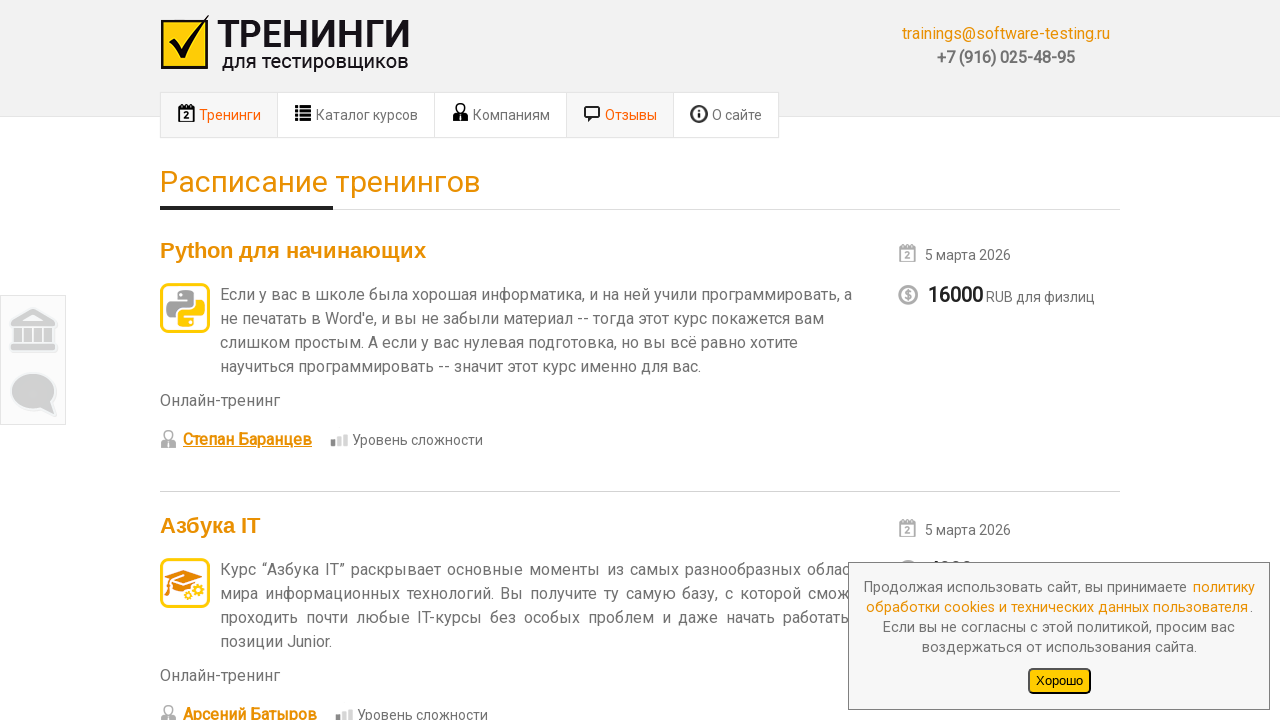